Tests the forgot password cancel functionality by clicking the forgot password link on the login page, then clicking the cancel button without entering a username, and verifying the user is returned to the login page.

Starting URL: https://opensource-demo.orangehrmlive.com/web/index.php/auth/login

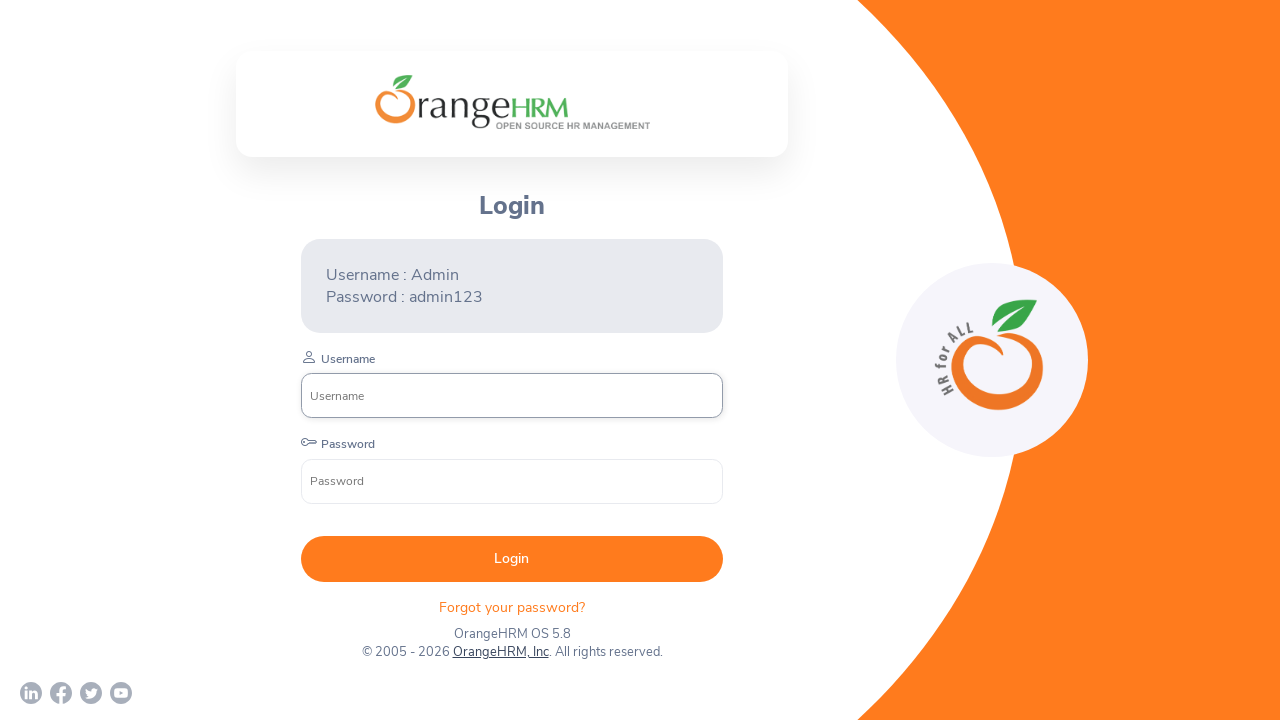

Waited for page to load (networkidle)
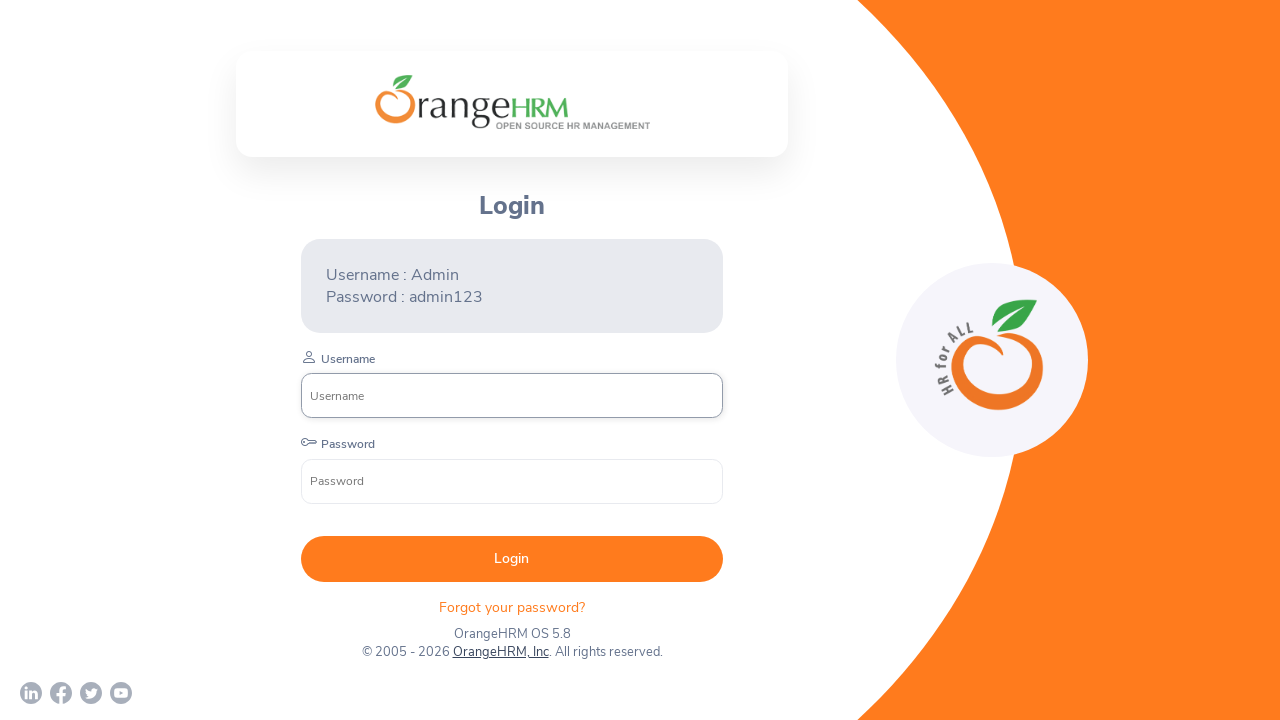

Clicked on Forgot Password link at (512, 607) on p.oxd-text.oxd-text--p.orangehrm-login-forgot-header
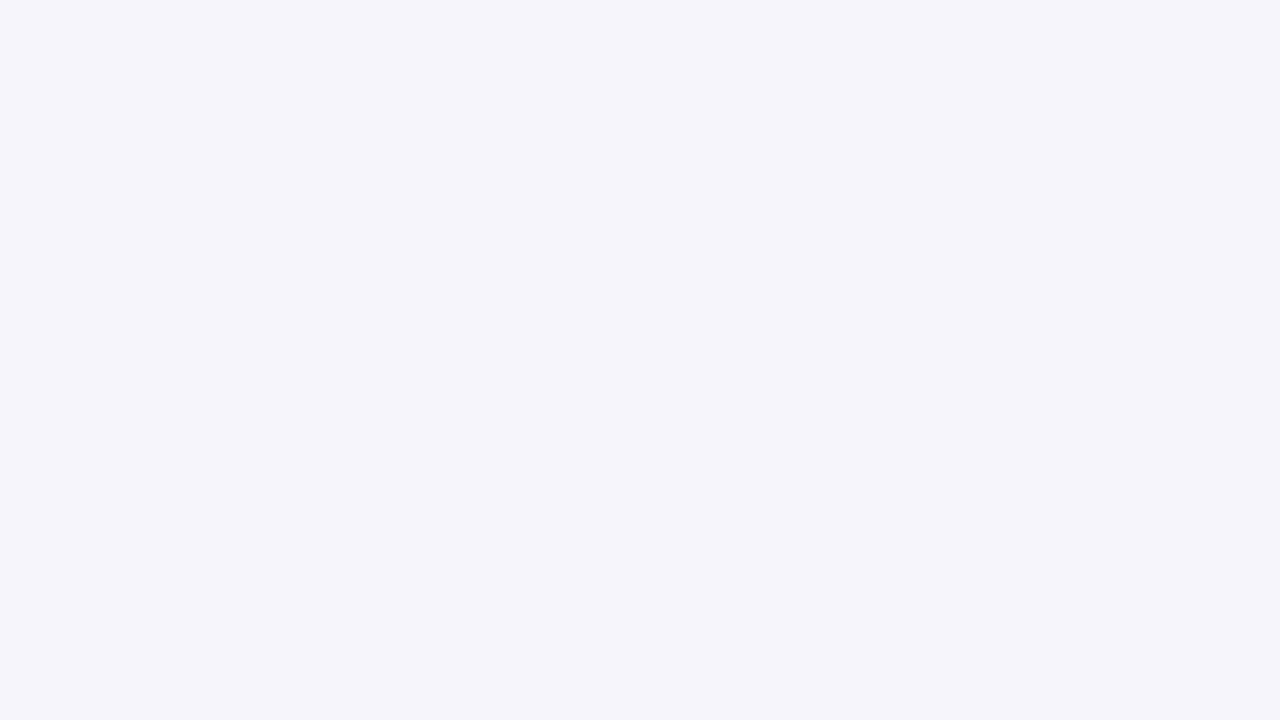

Waited 2 seconds for forgot password page to load
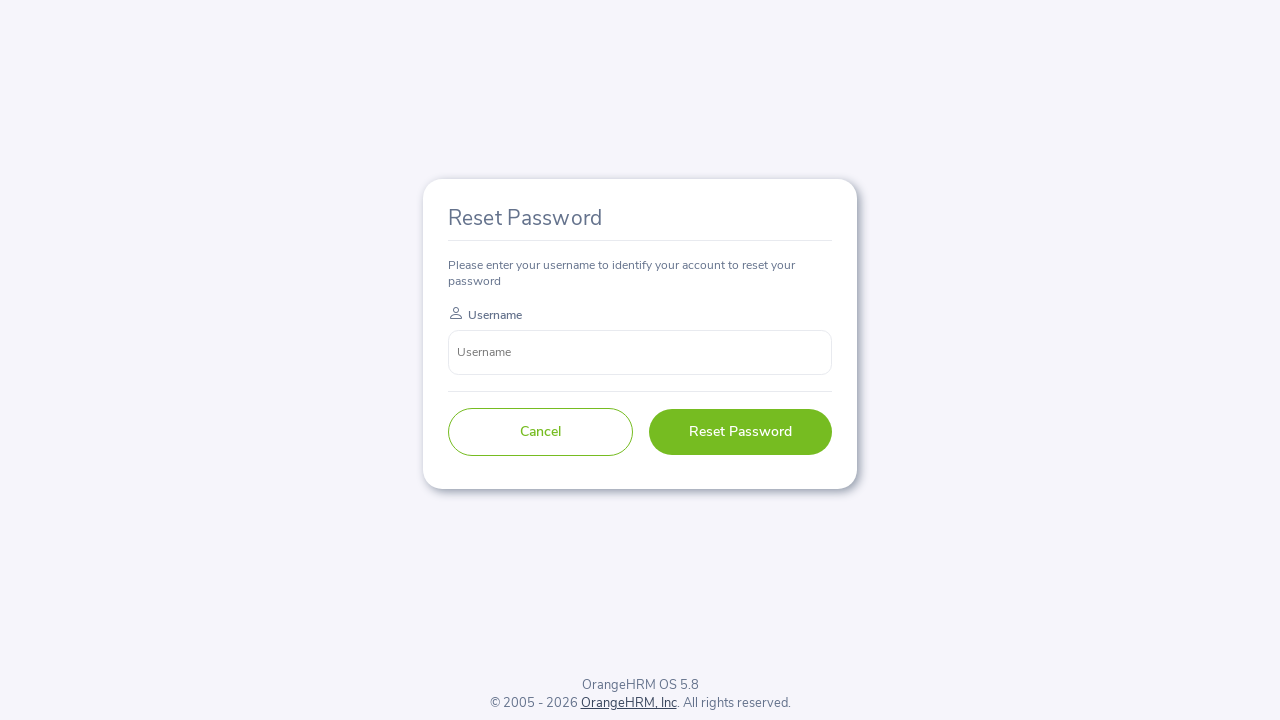

Clicked Cancel button without entering username at (540, 432) on button.oxd-button.oxd-button--large.oxd-button--ghost.orangehrm-forgot-password-
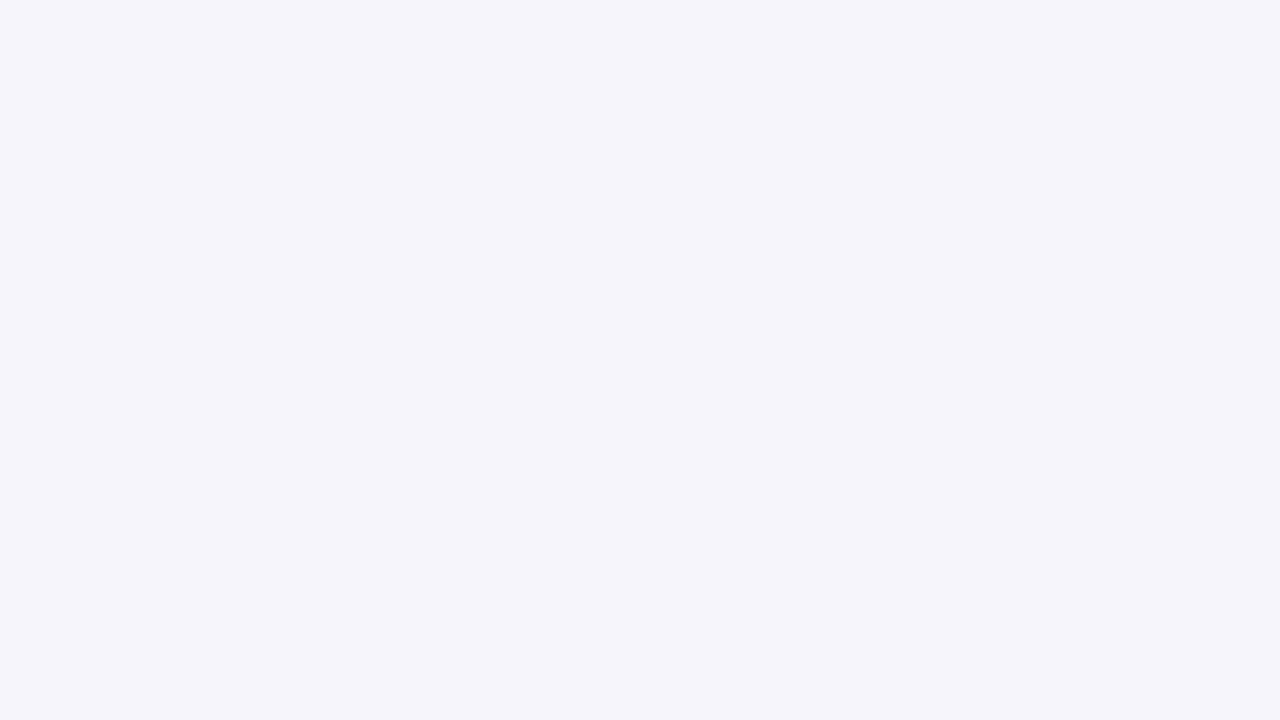

Waited 2 seconds for navigation back to login page
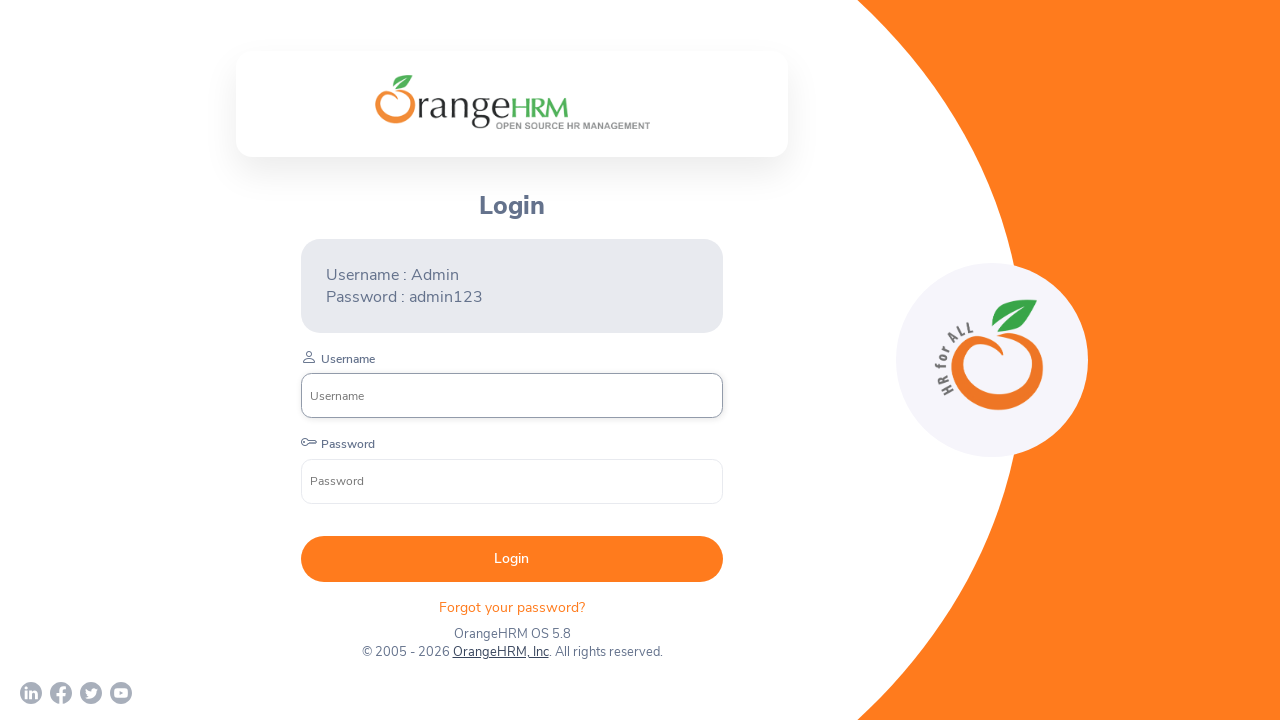

Verified return to login page by confirming login title is visible
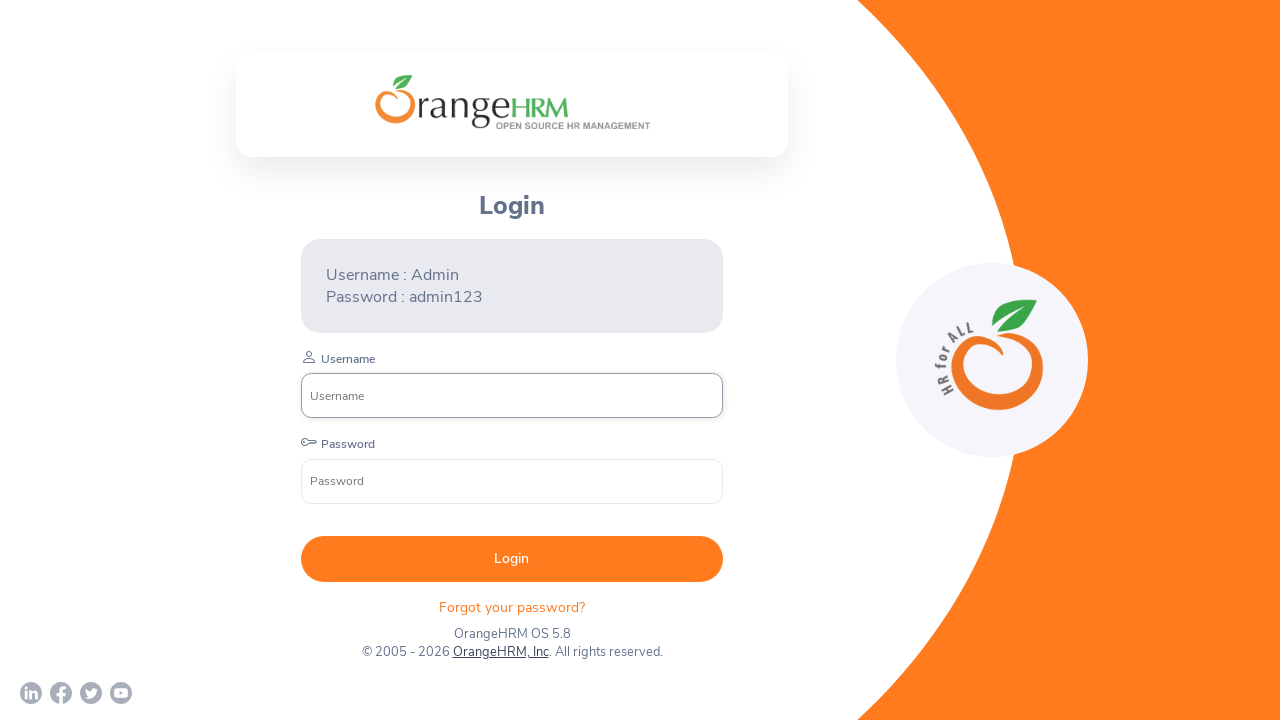

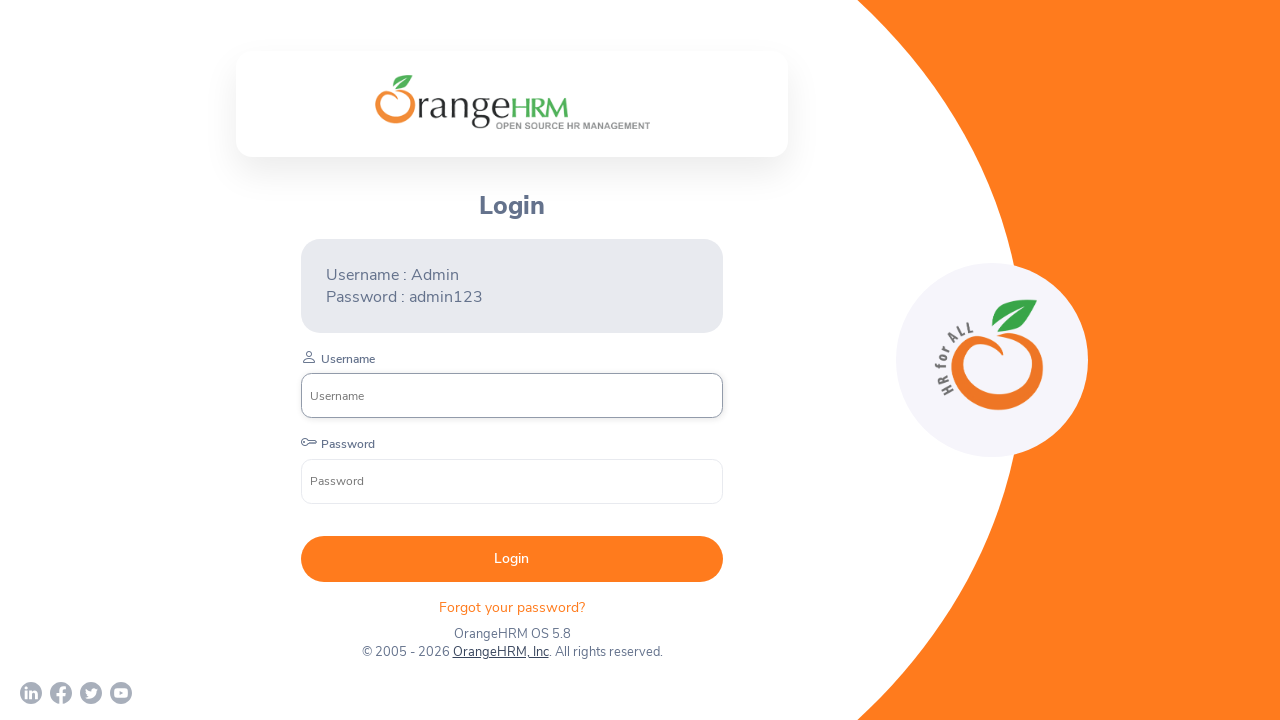